Tests JavaScript confirm alert handling by clicking a button to trigger the alert and then accepting it

Starting URL: https://v1.training-support.net/selenium/javascript-alerts

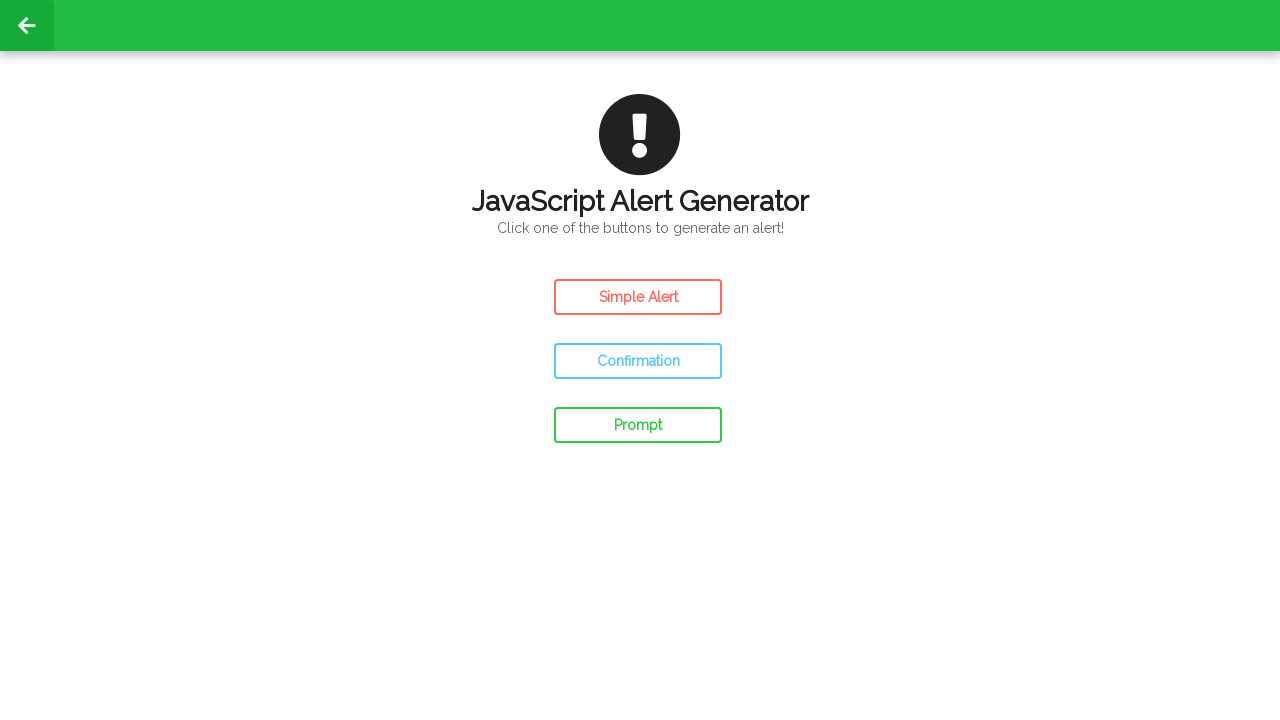

Set up dialog handler to accept confirm dialogs
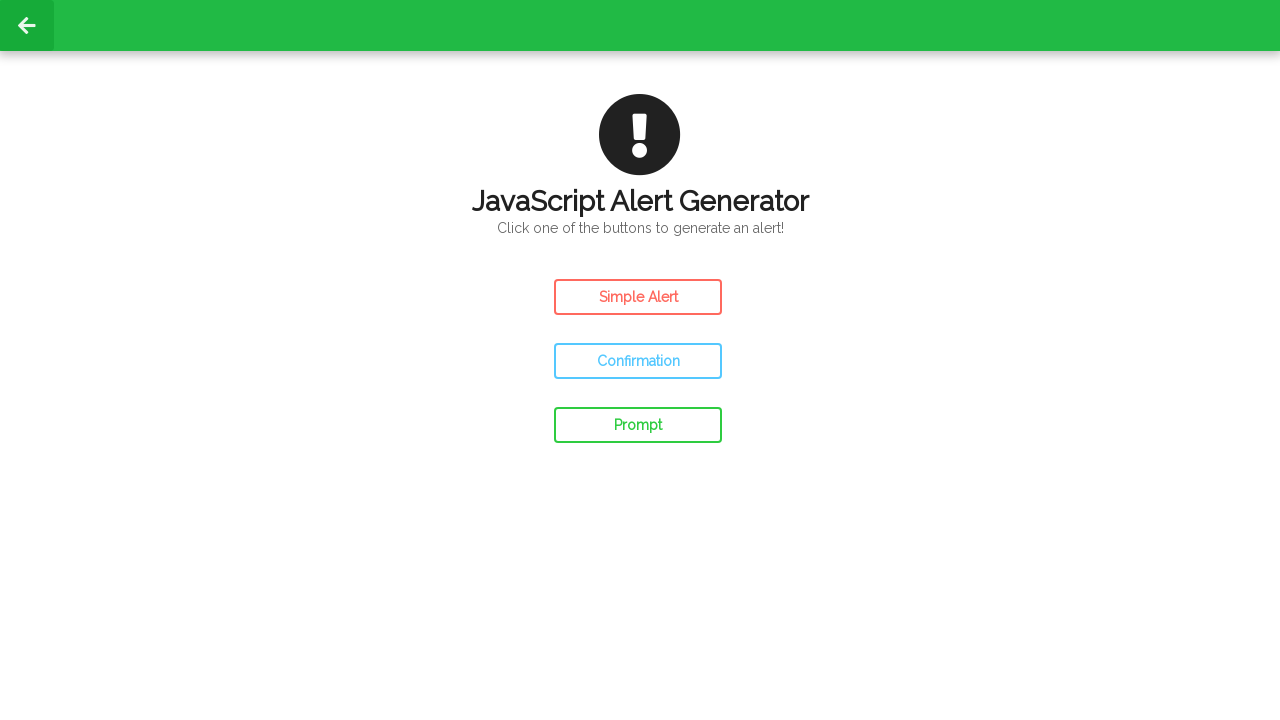

Clicked the confirm button to trigger JavaScript alert at (638, 361) on #confirm
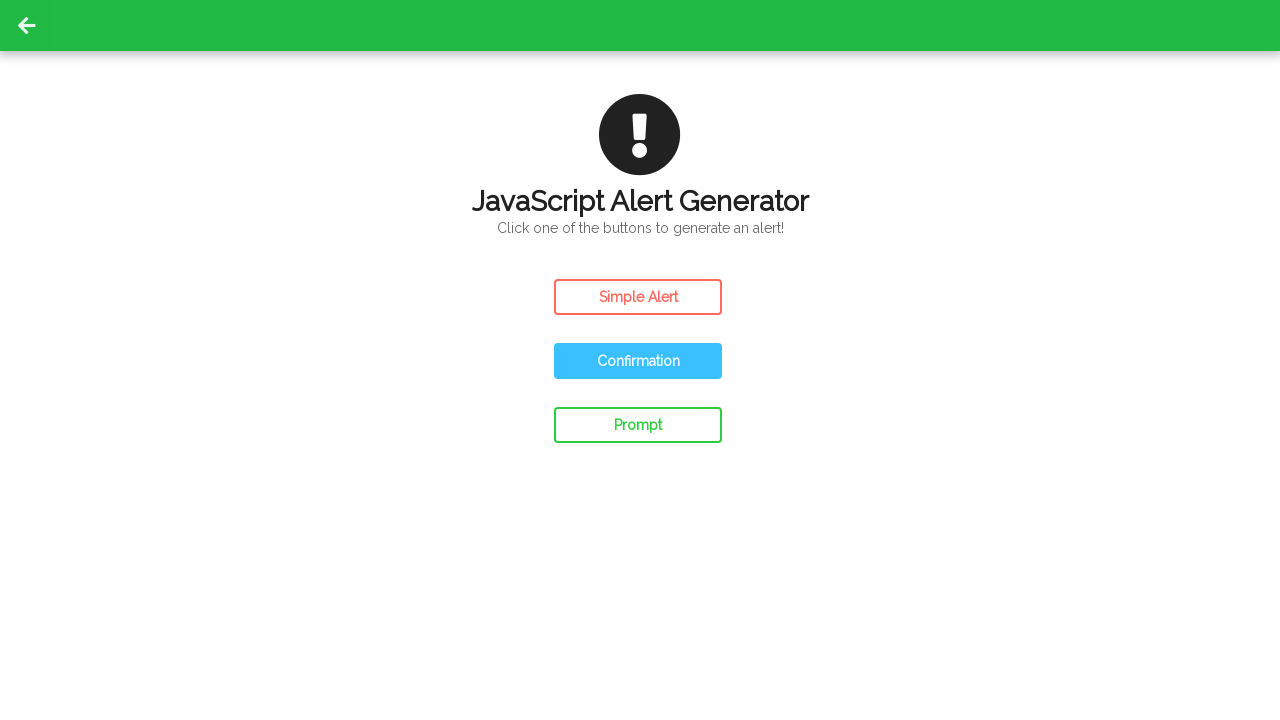

Waited for dialog interaction to complete
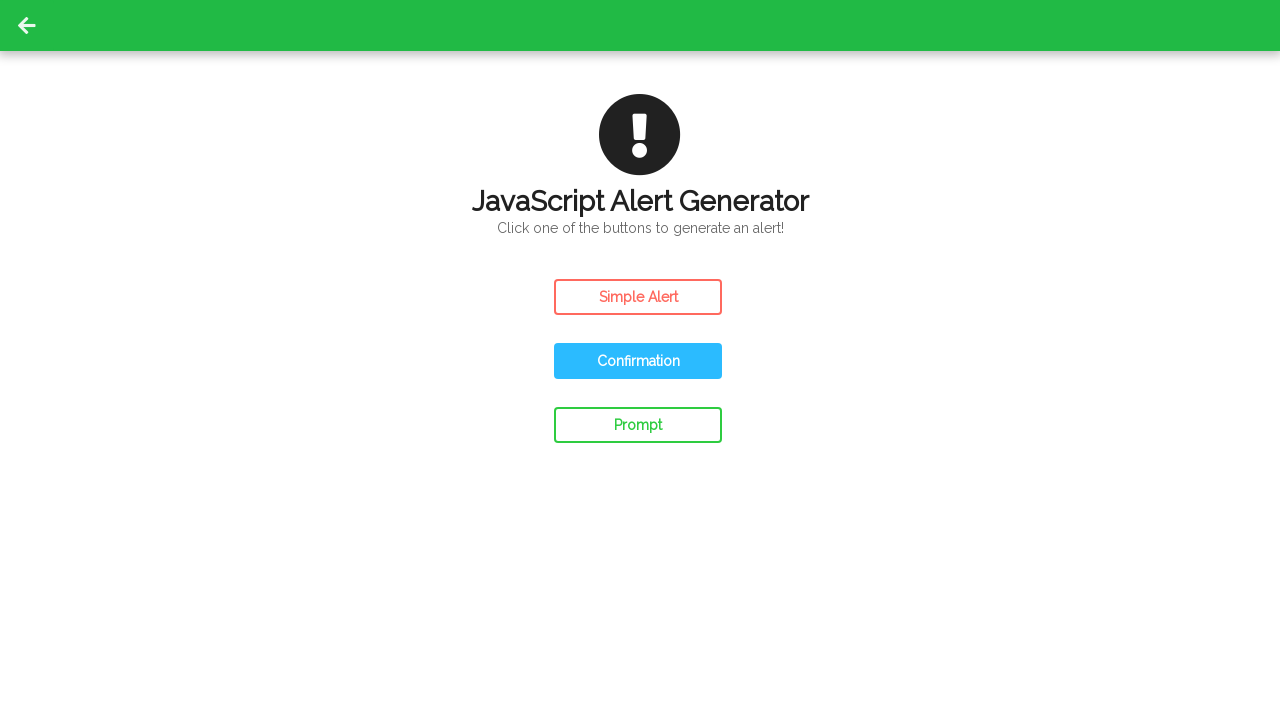

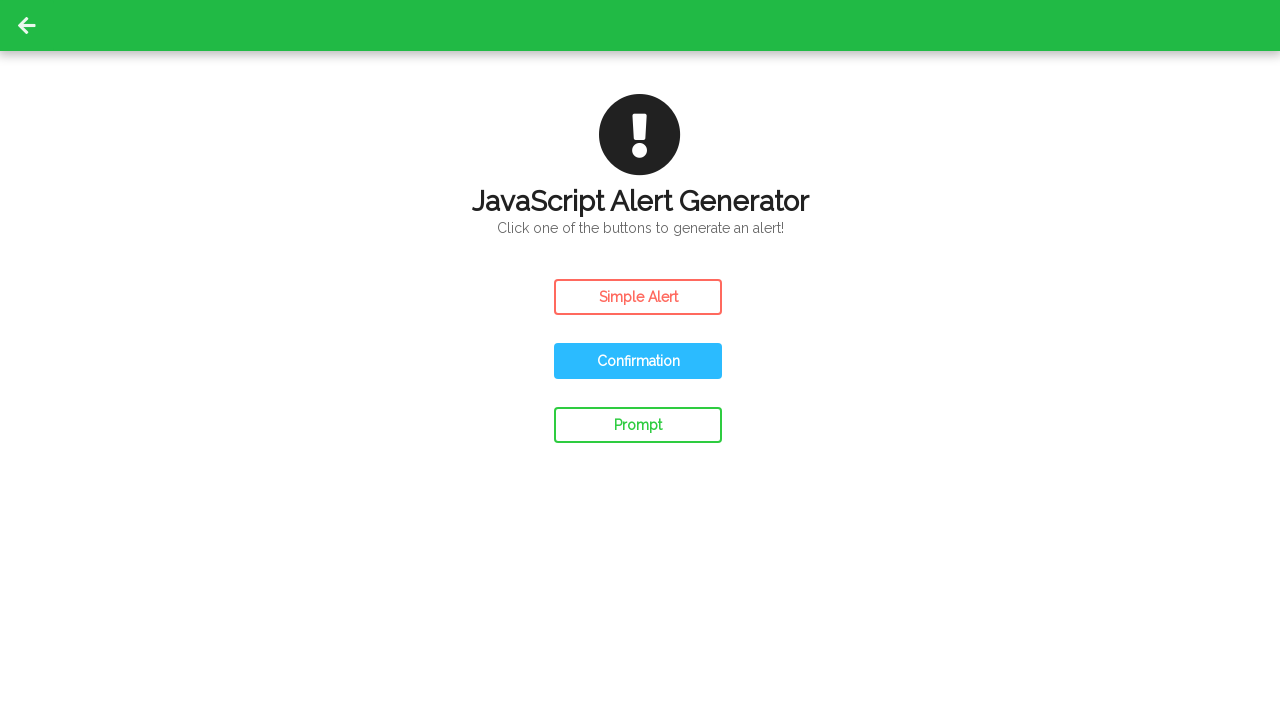